Tests handling a simple JavaScript alert by clicking the button, reading the alert text, and accepting it

Starting URL: https://v1.training-support.net/selenium/javascript-alerts

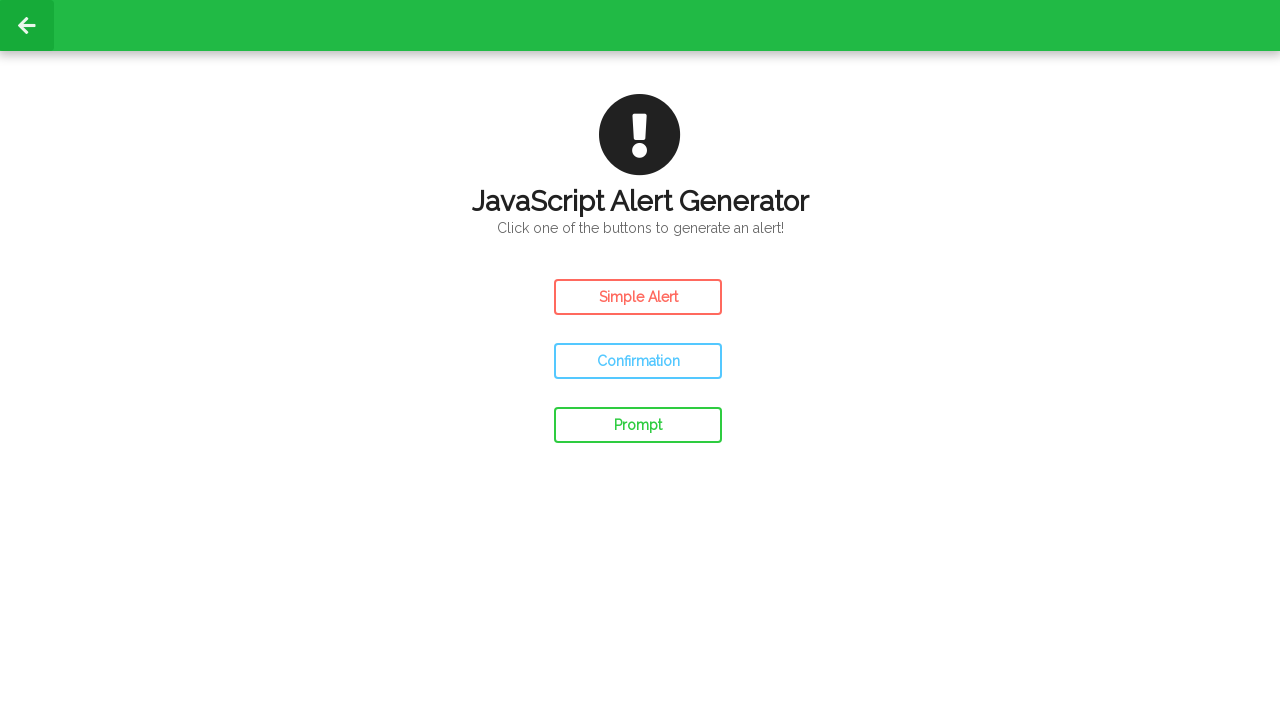

Clicked the Simple Alert button at (638, 297) on #simple
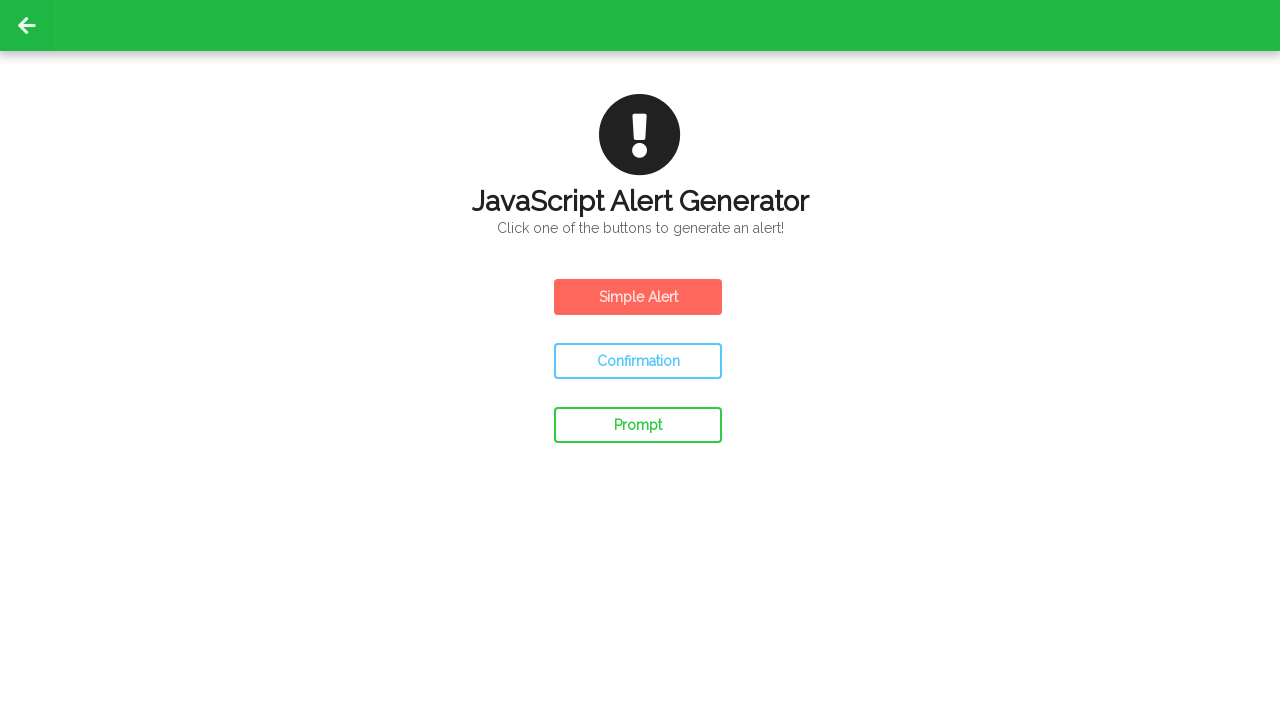

Set up dialog handler to accept alerts
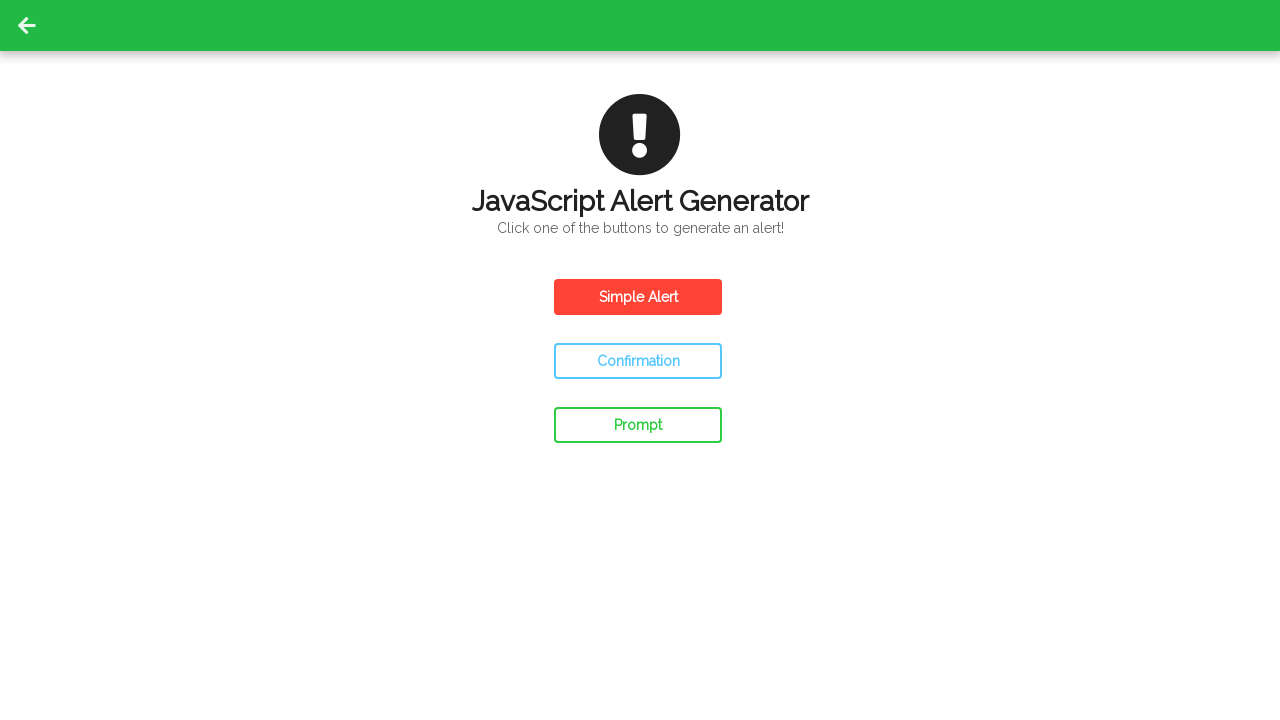

Waited 500ms for alert to be processed
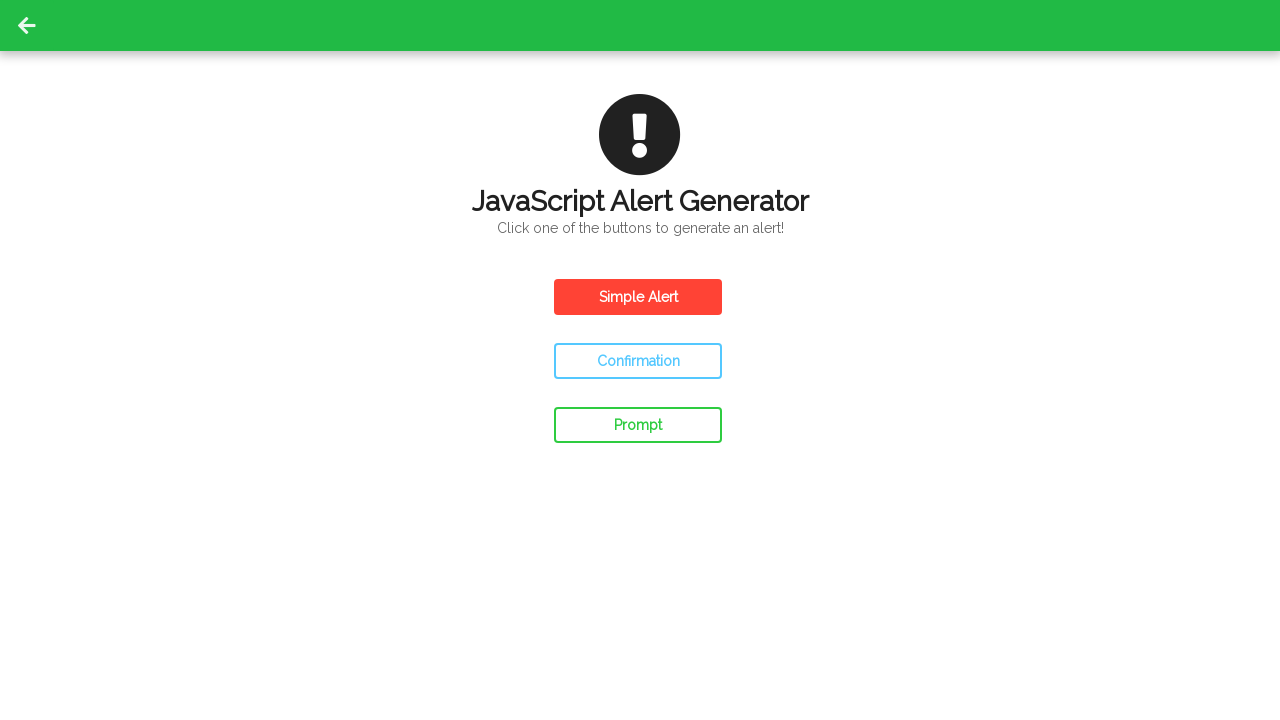

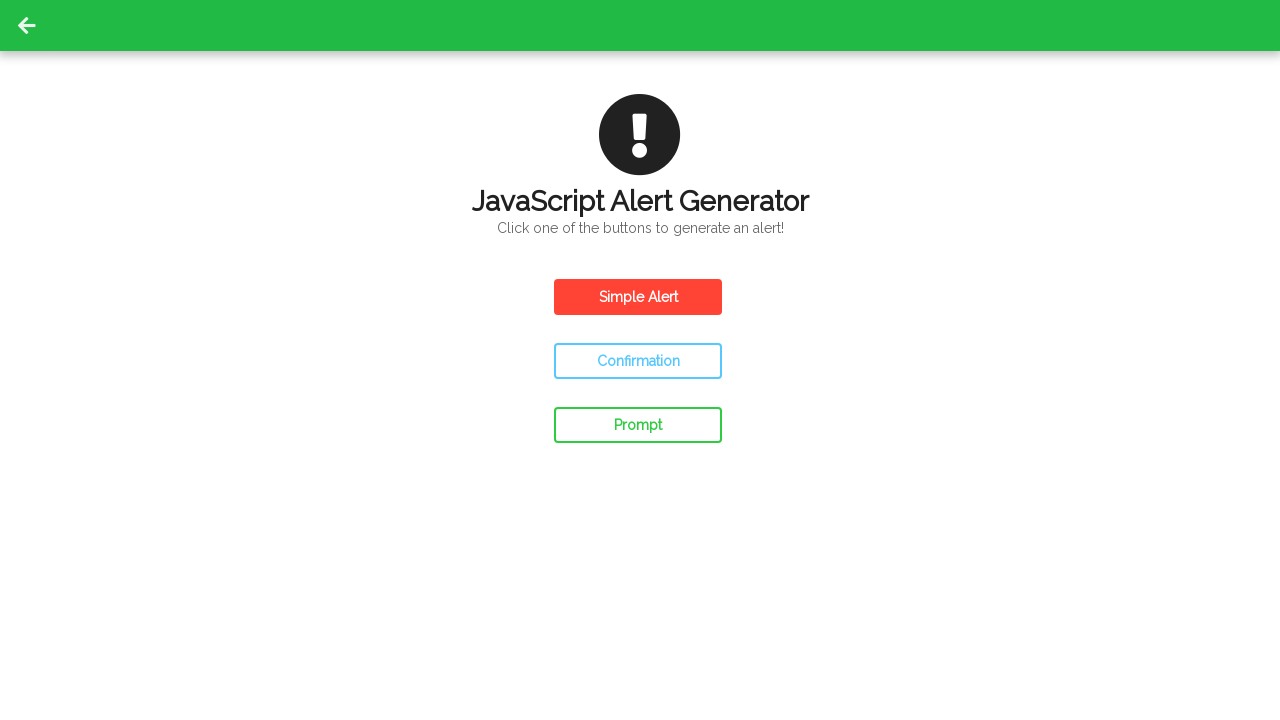